Tests drag-and-drop functionality on the jQuery UI demo page by switching to the demo iframe and dragging an element onto a drop target.

Starting URL: http://jqueryui.com/droppable/

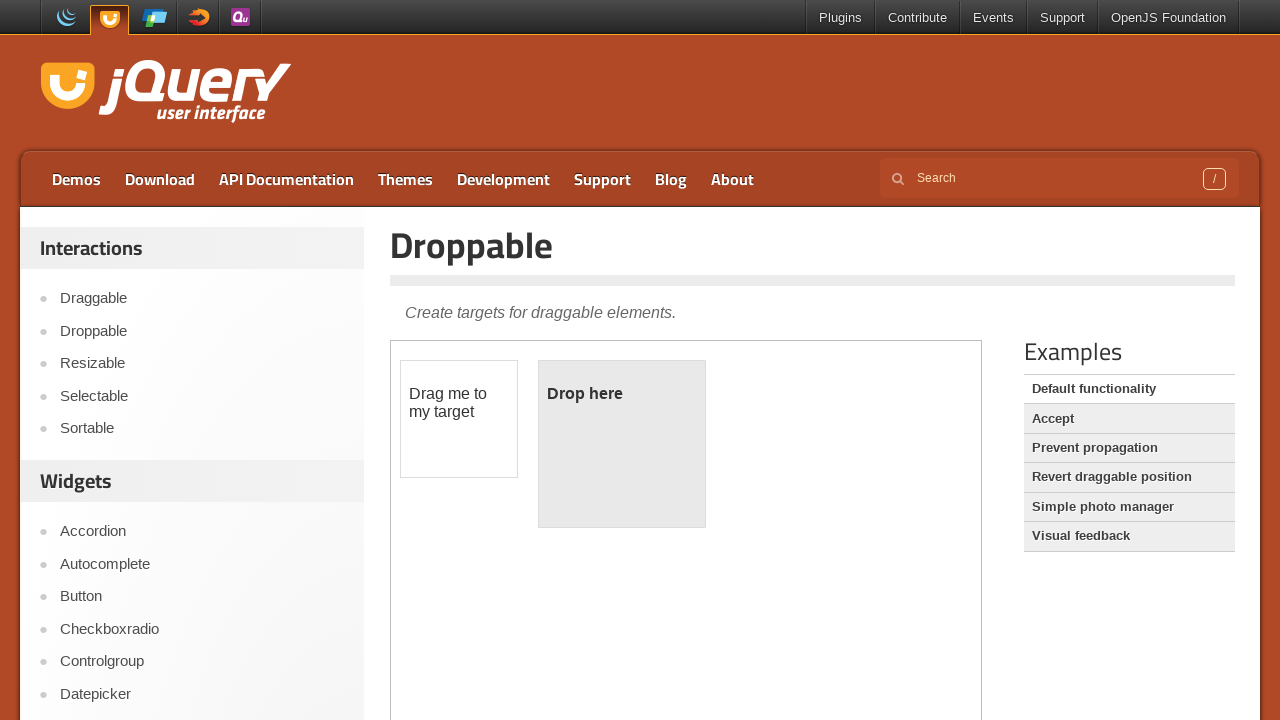

Navigated to jQuery UI droppable demo page
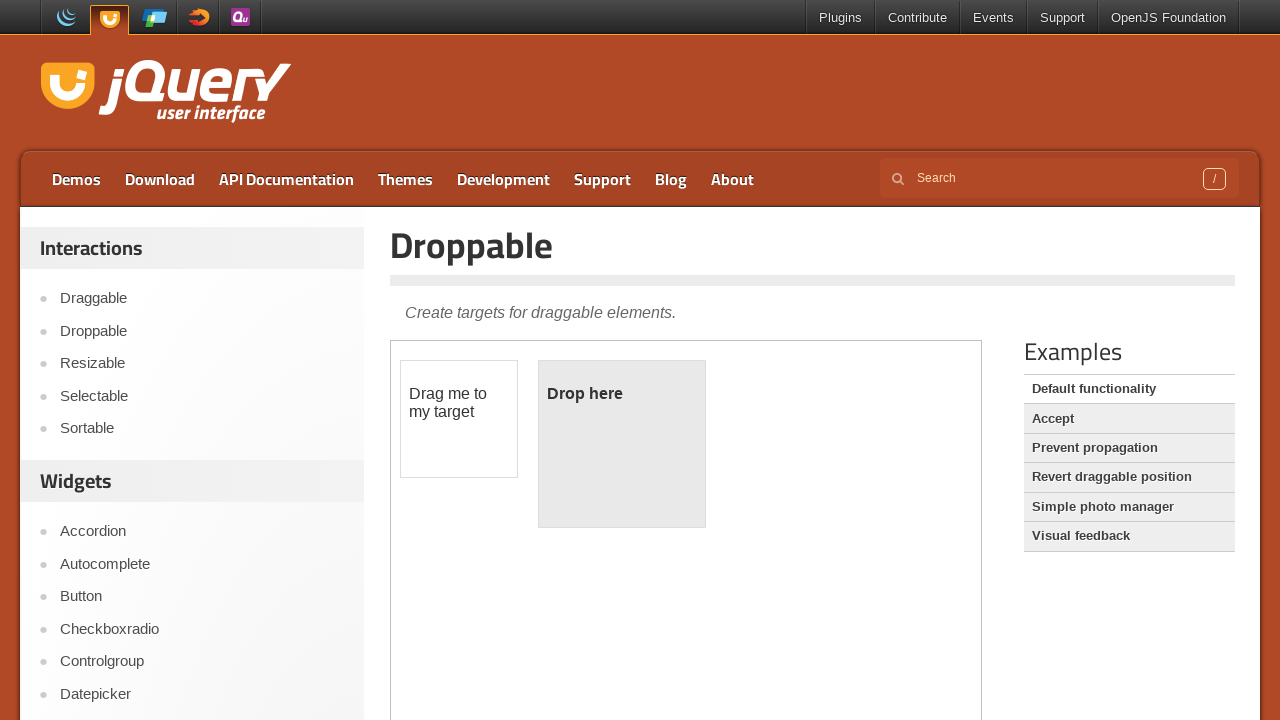

Located the demo iframe
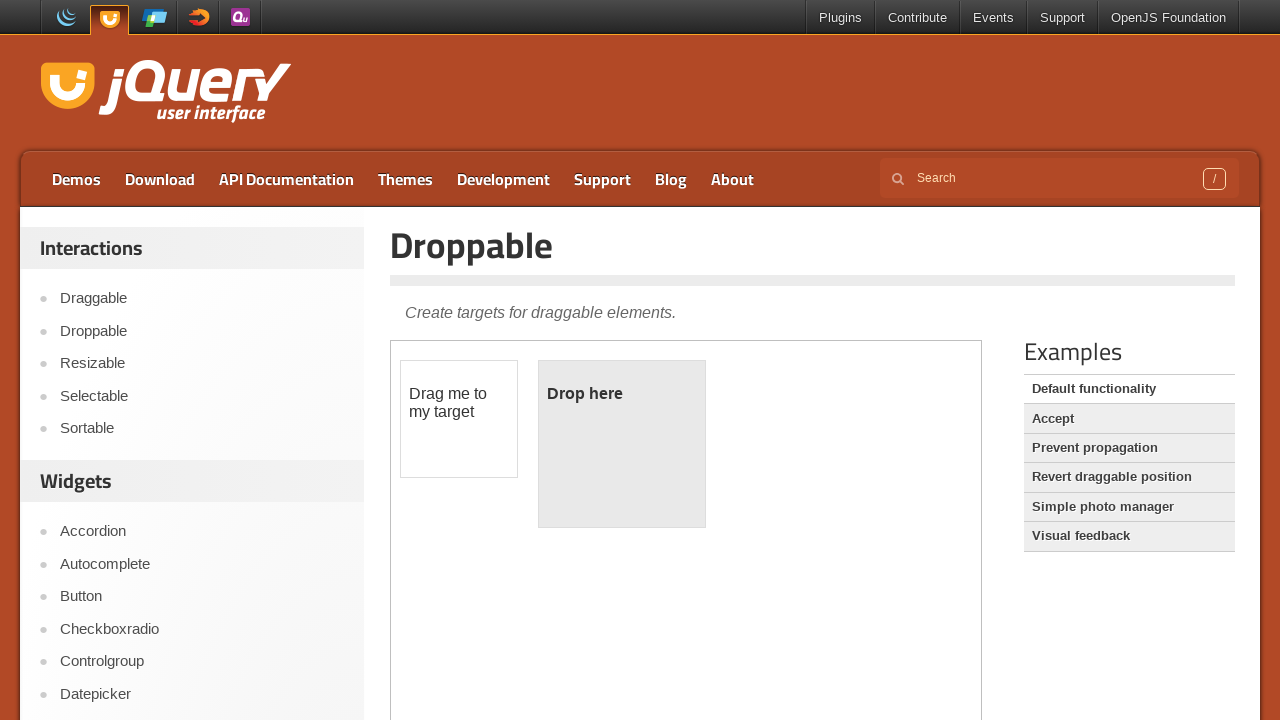

Located the draggable element within the frame
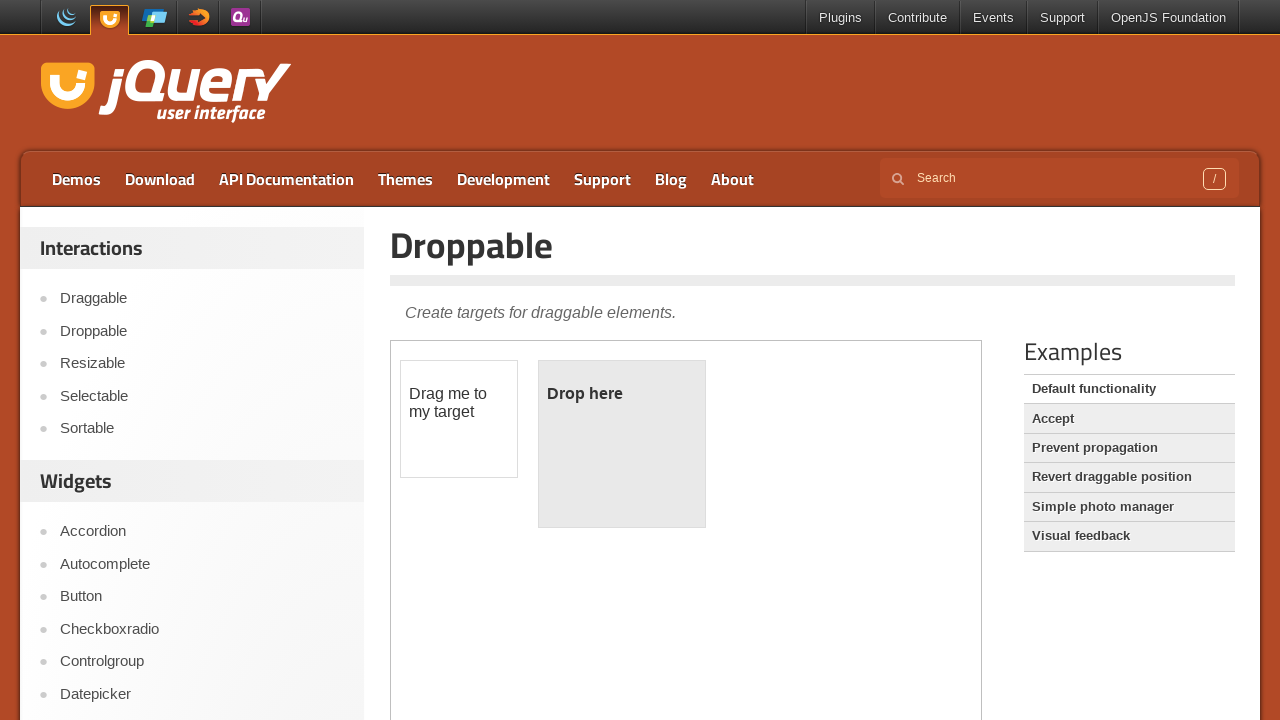

Located the droppable target element within the frame
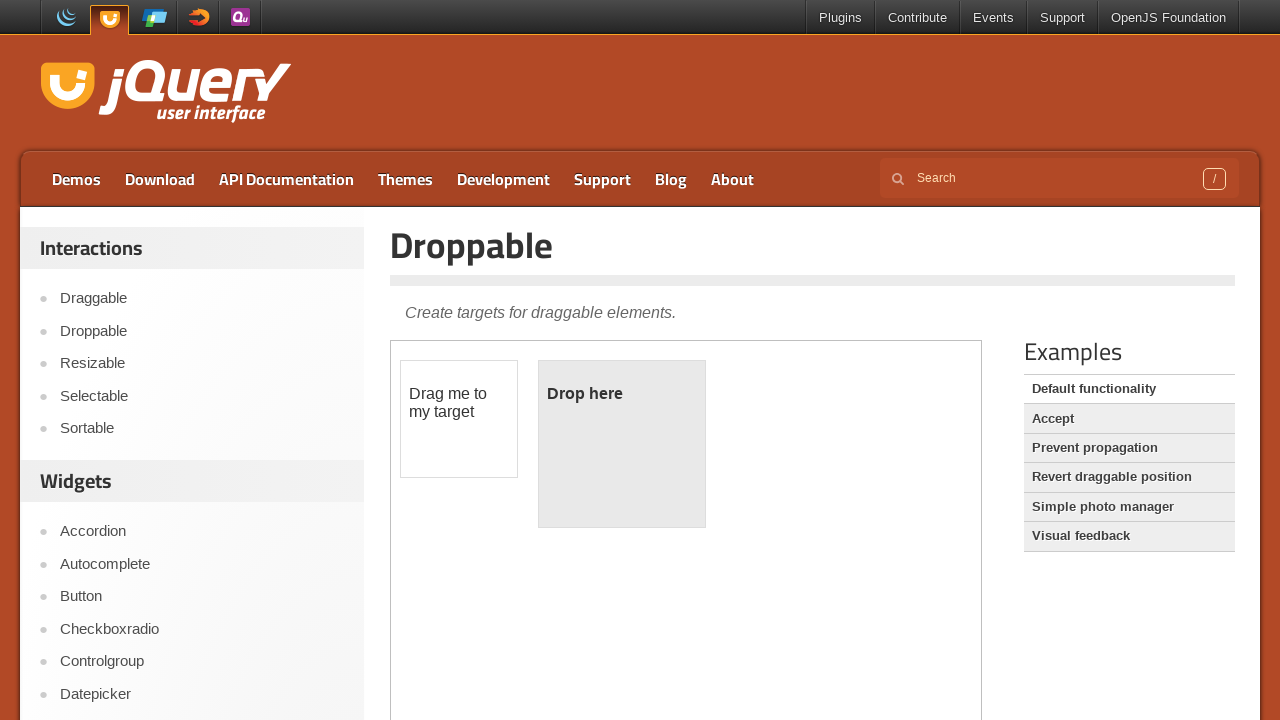

Dragged the draggable element onto the droppable target at (622, 444)
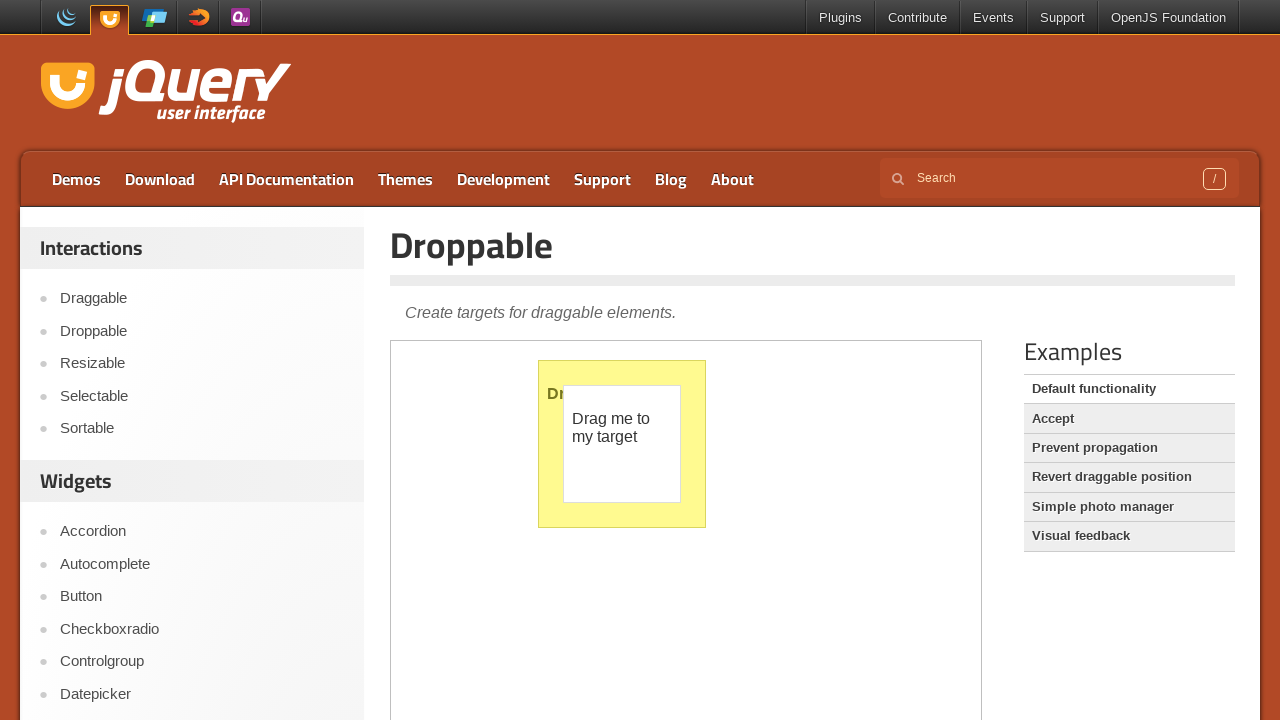

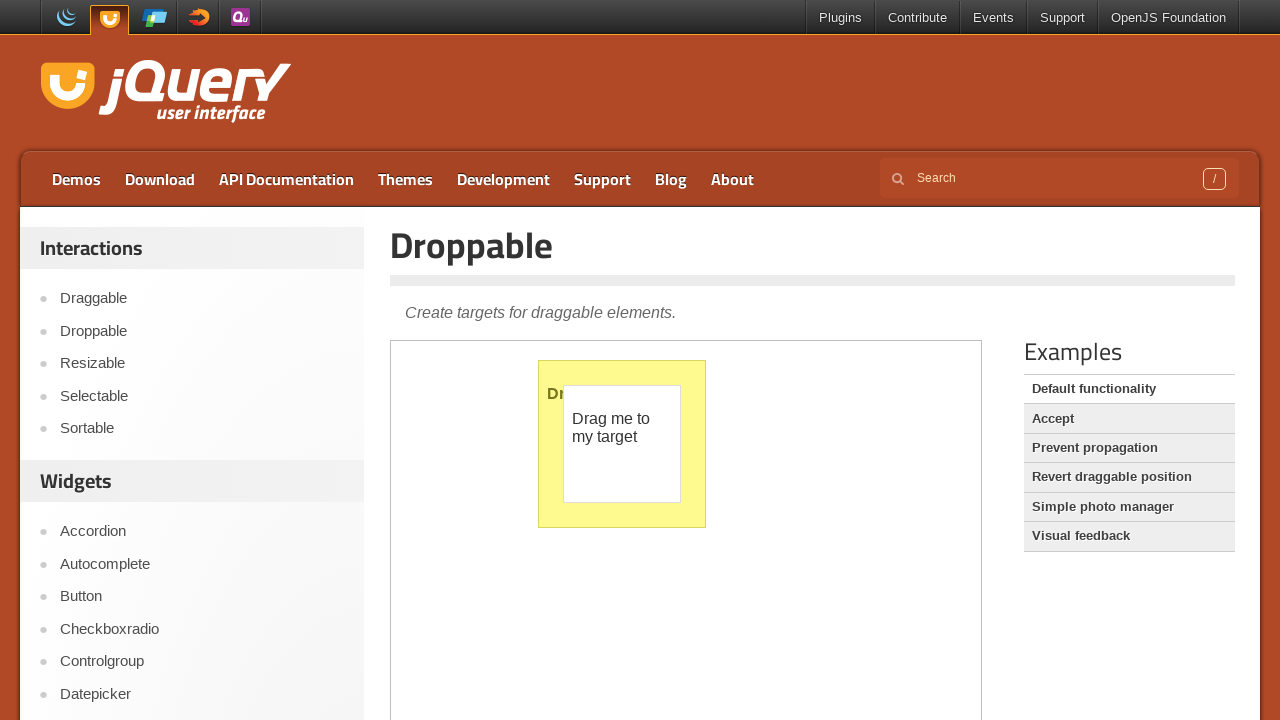